Tests prompt alert functionality by clicking a button that triggers a prompt, entering text into it, and verifying the entered text is displayed

Starting URL: https://demoqa.com/alerts

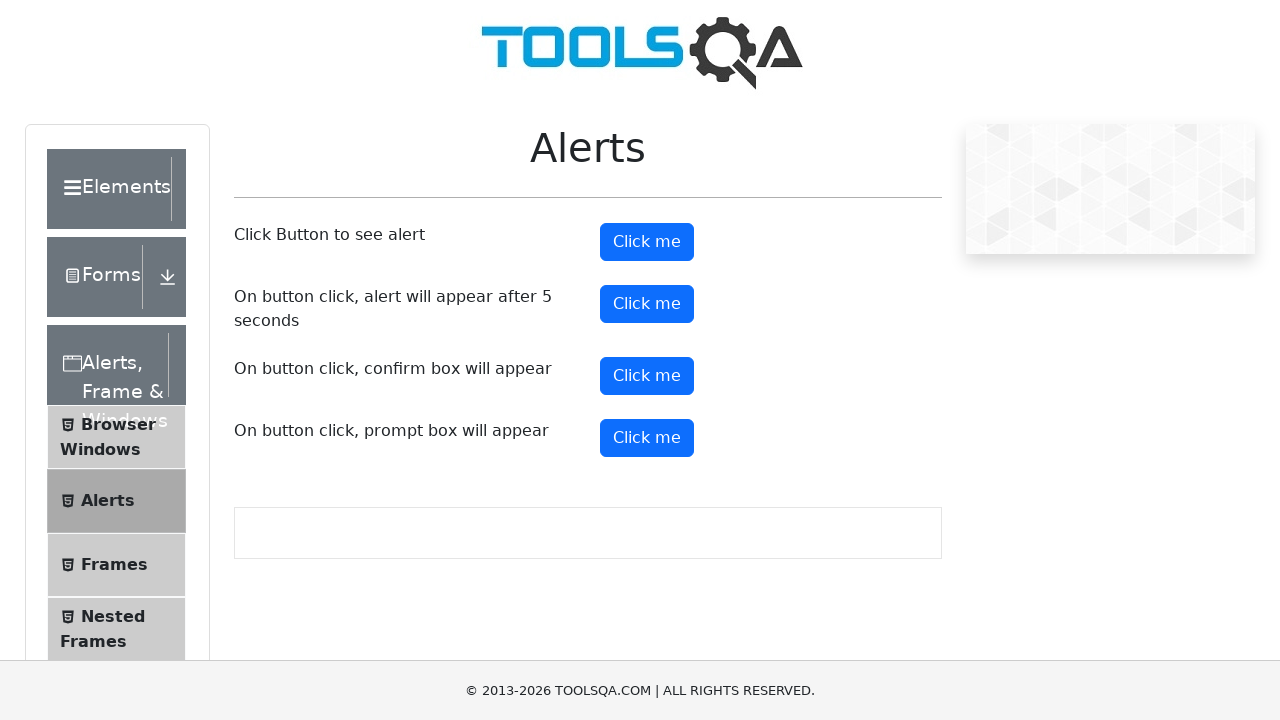

Set up prompt dialog handler to accept with text 'Tahsin'
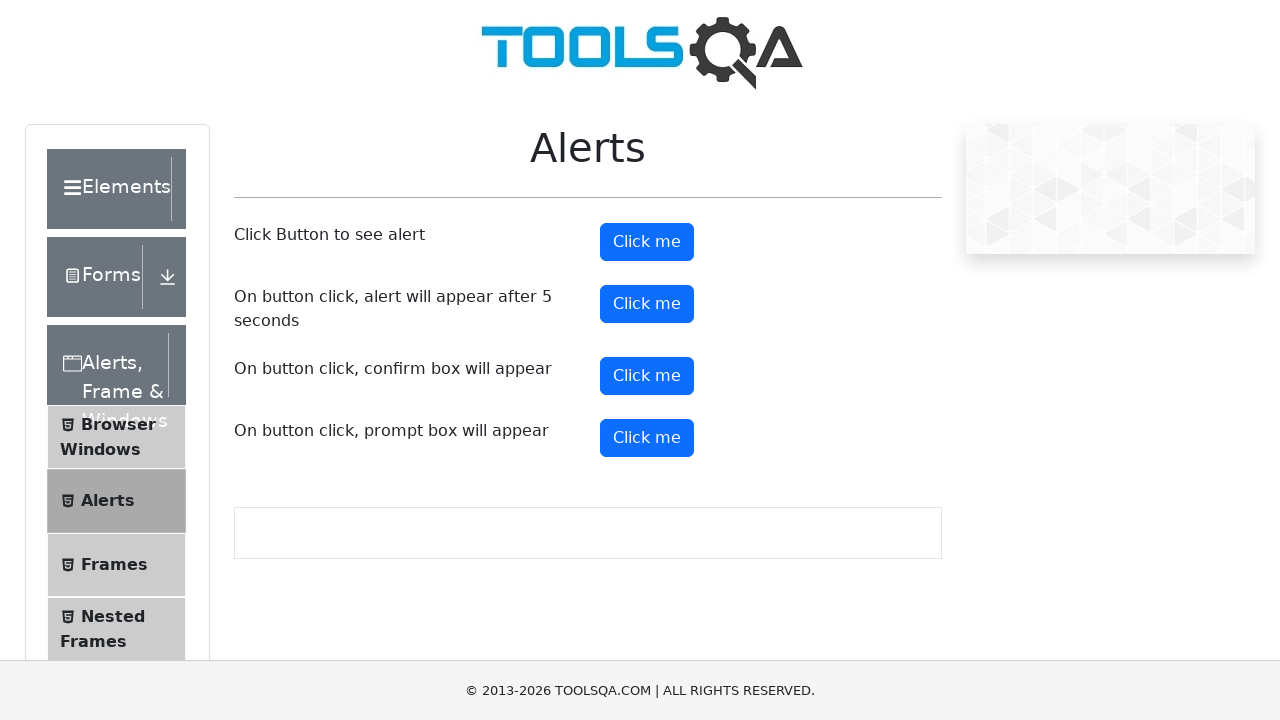

Clicked prompt button to trigger the prompt dialog at (647, 438) on #promtButton
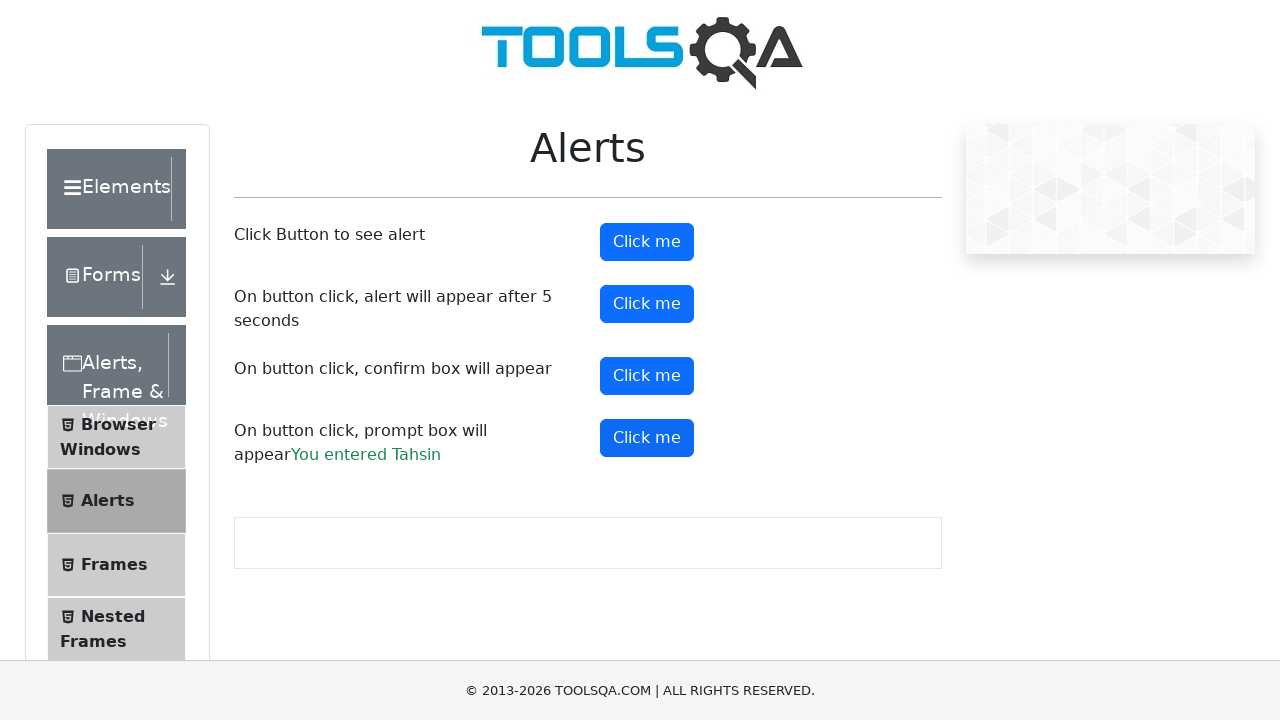

Waited for prompt result element to appear
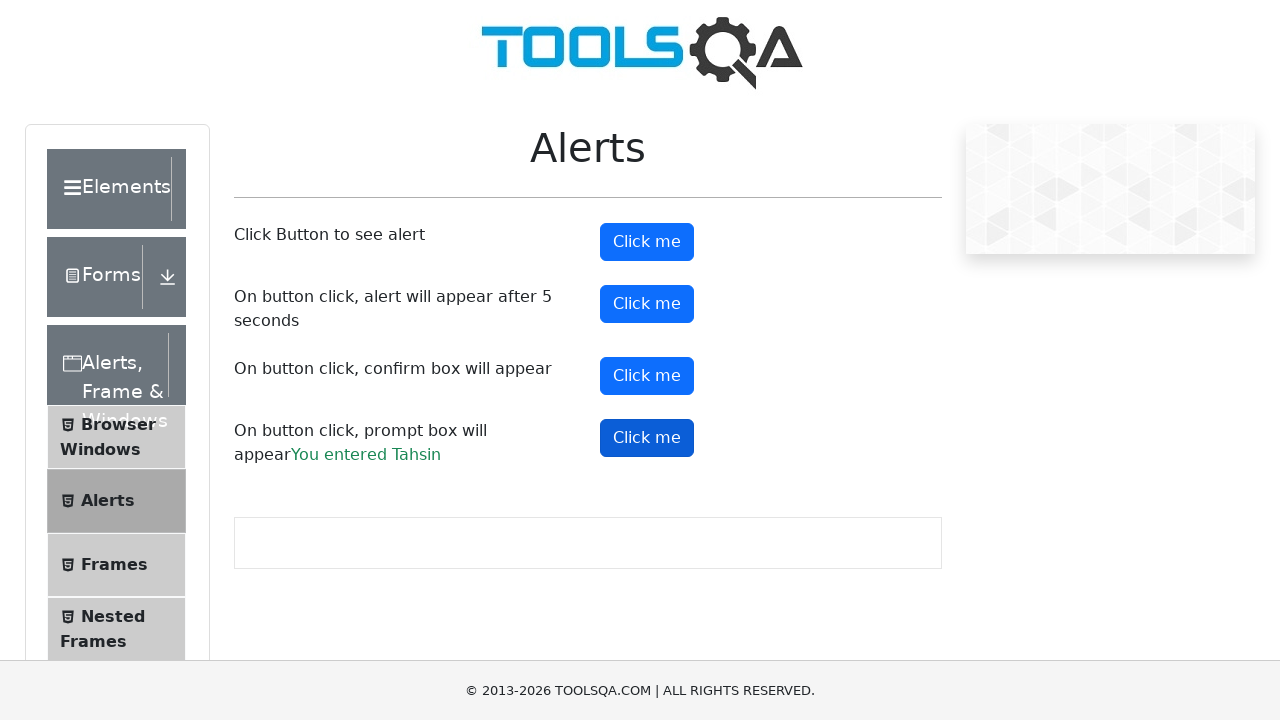

Verified that prompt result displays 'You entered Tahsin'
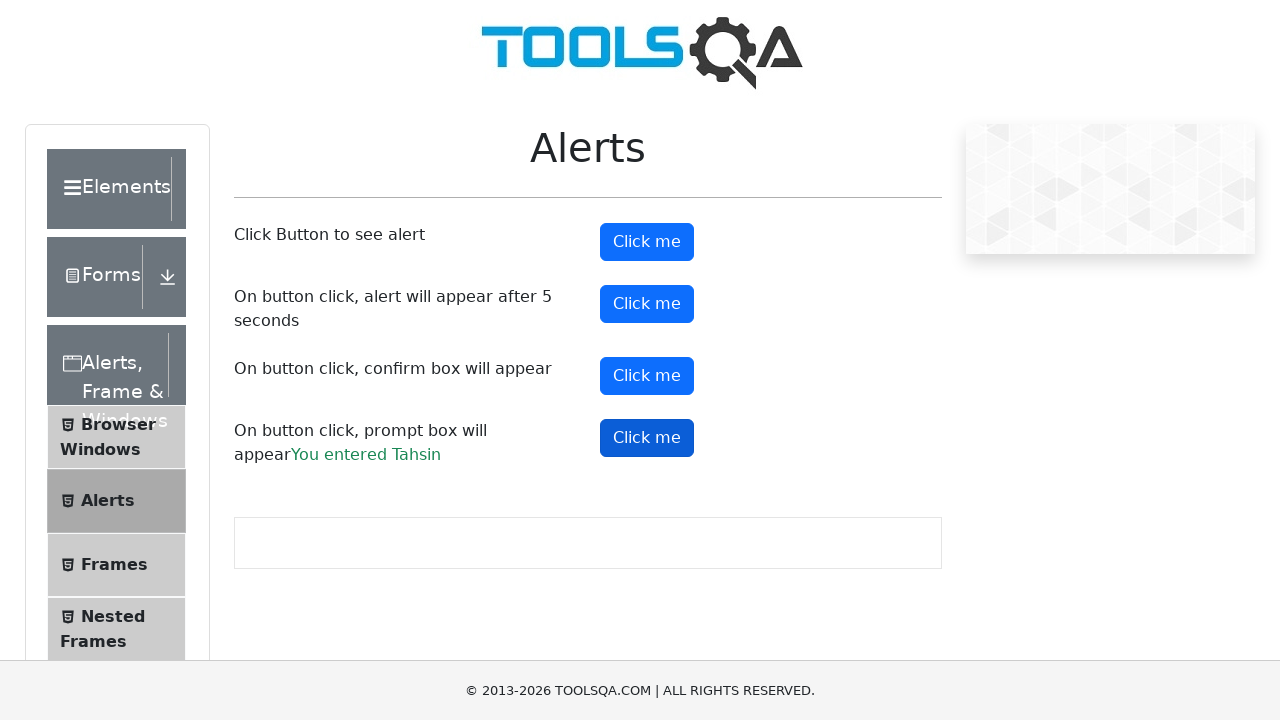

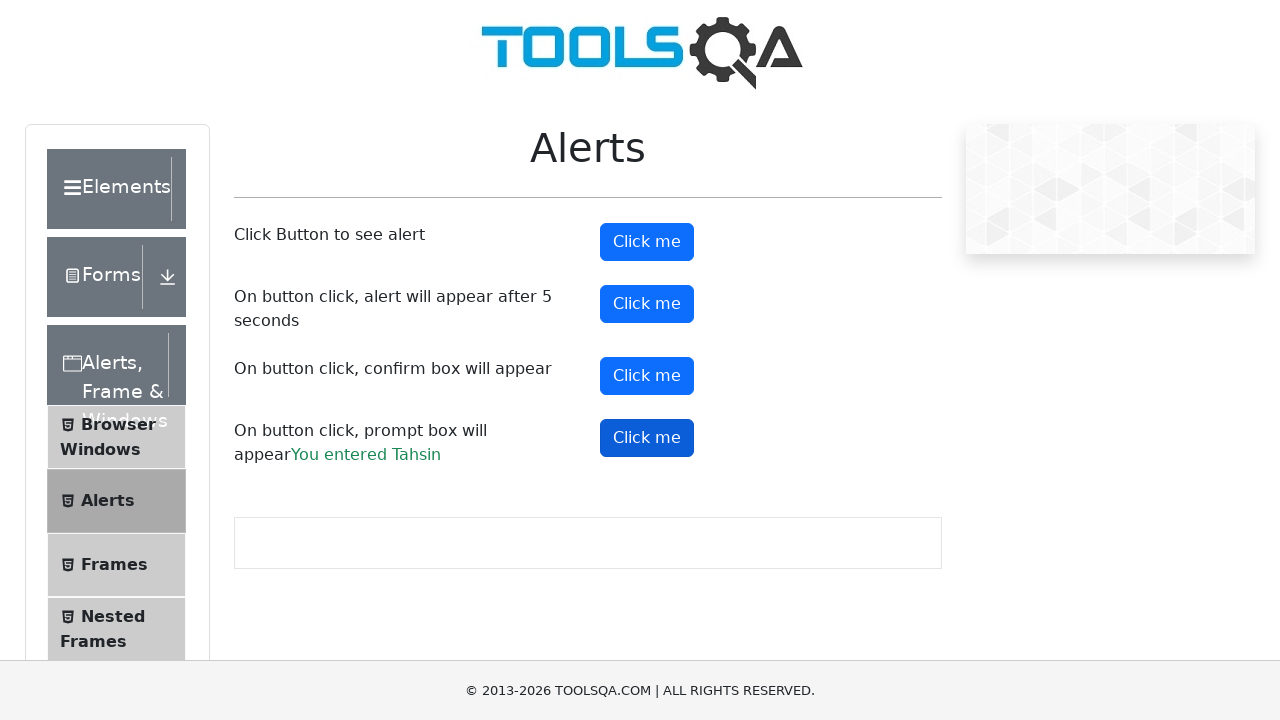